Tests interacting with overlapped elements by typing in an ID field, scrolling to reveal a partially hidden name input field, and typing in it. This demonstrates handling elements that may be obscured by other page elements.

Starting URL: http://www.uitestingplayground.com/overlapped

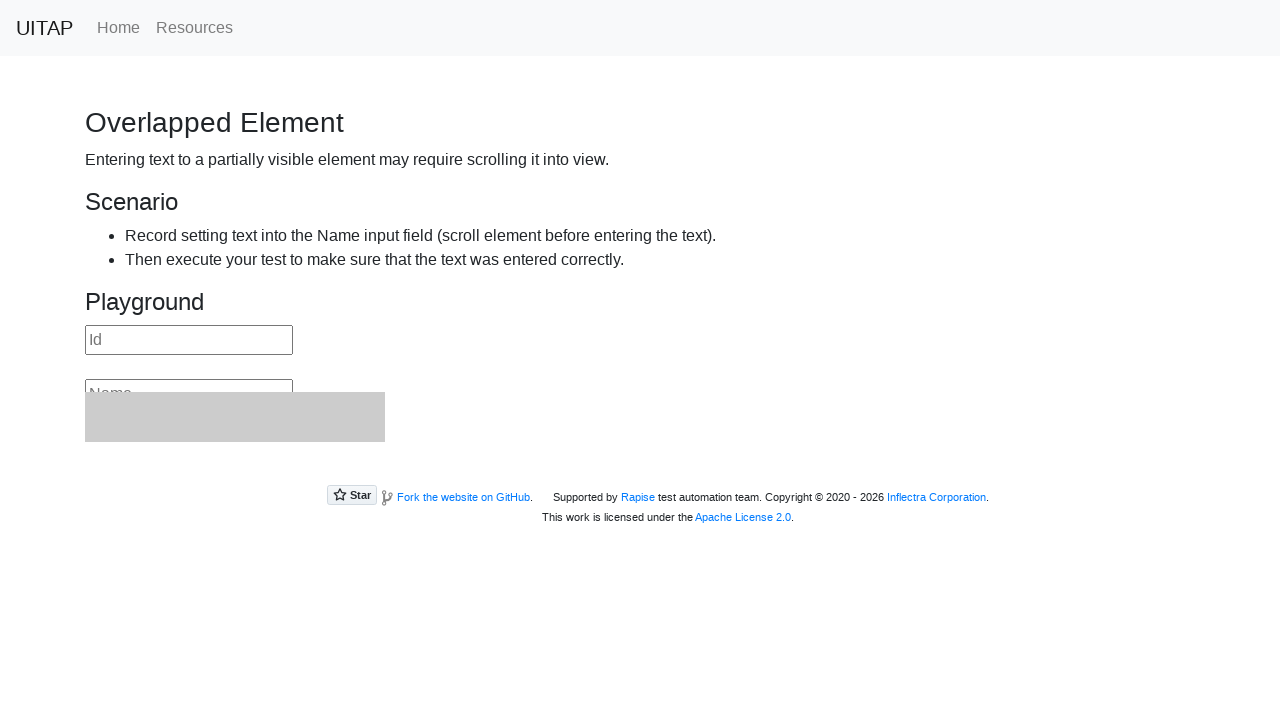

Filled ID field with '25' on input#id
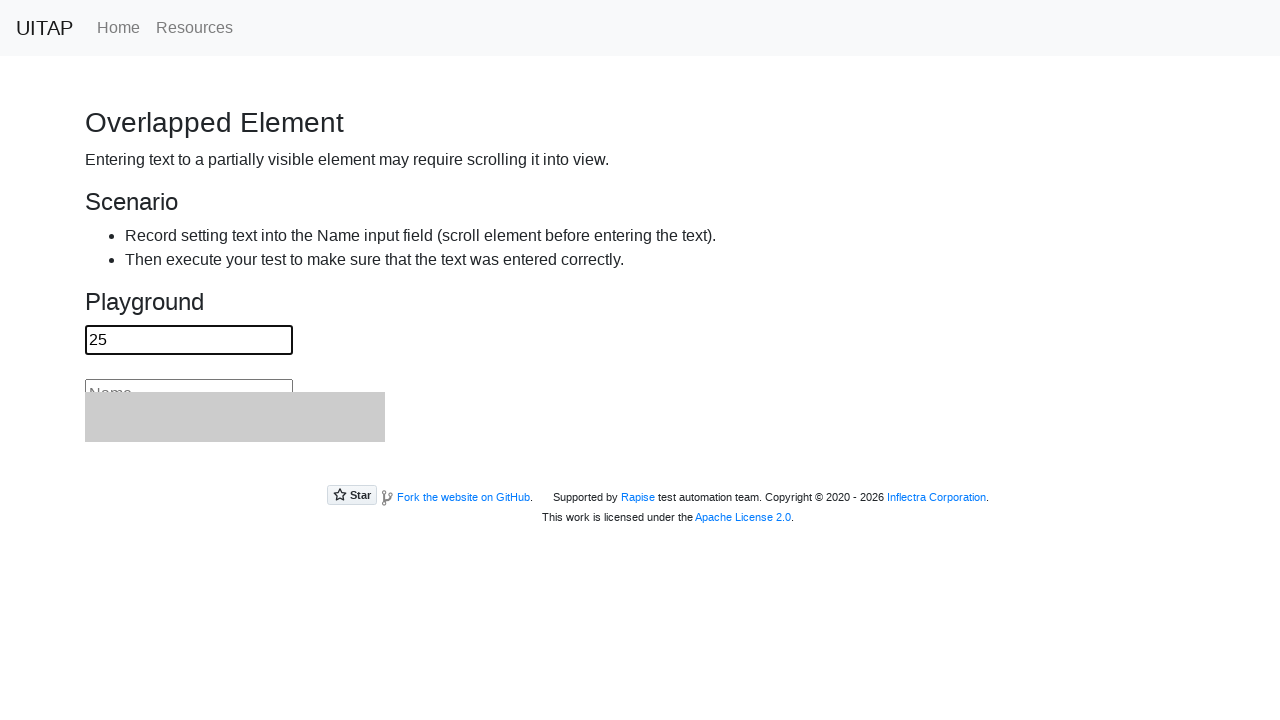

Scrolled name input field into view to reveal overlapped element
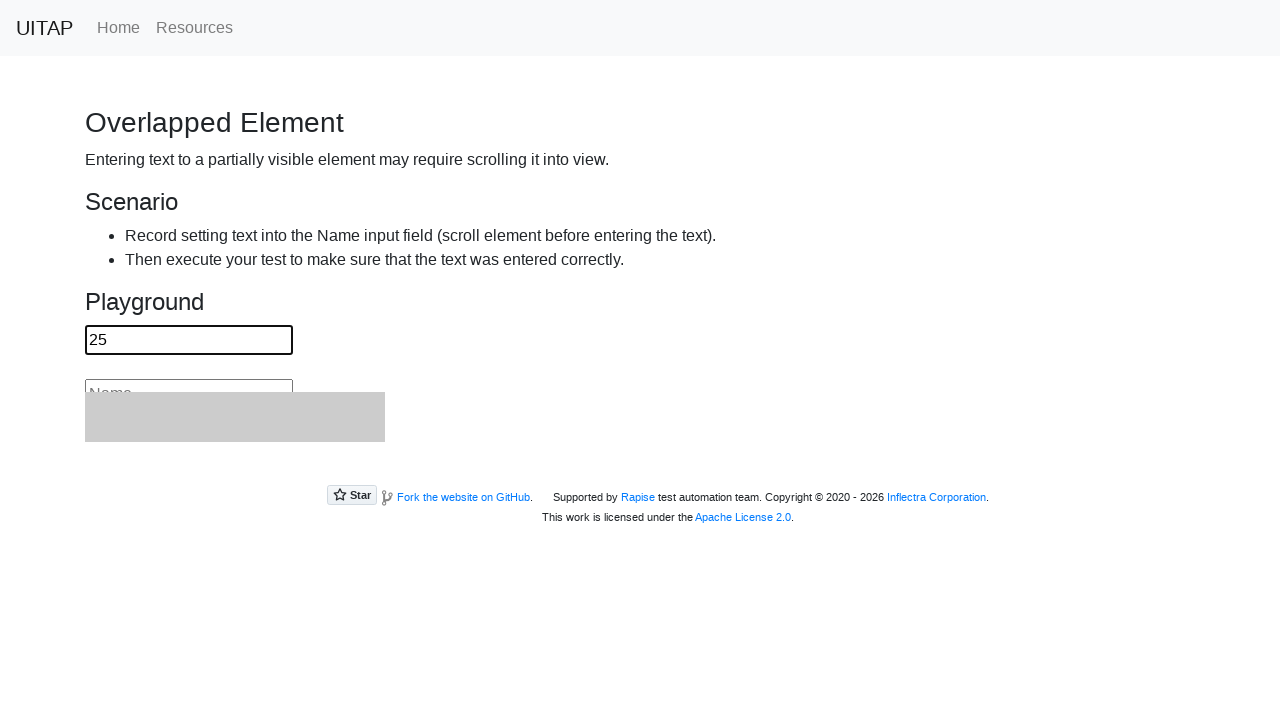

Filled name field with 'Emmanuel' on input#name
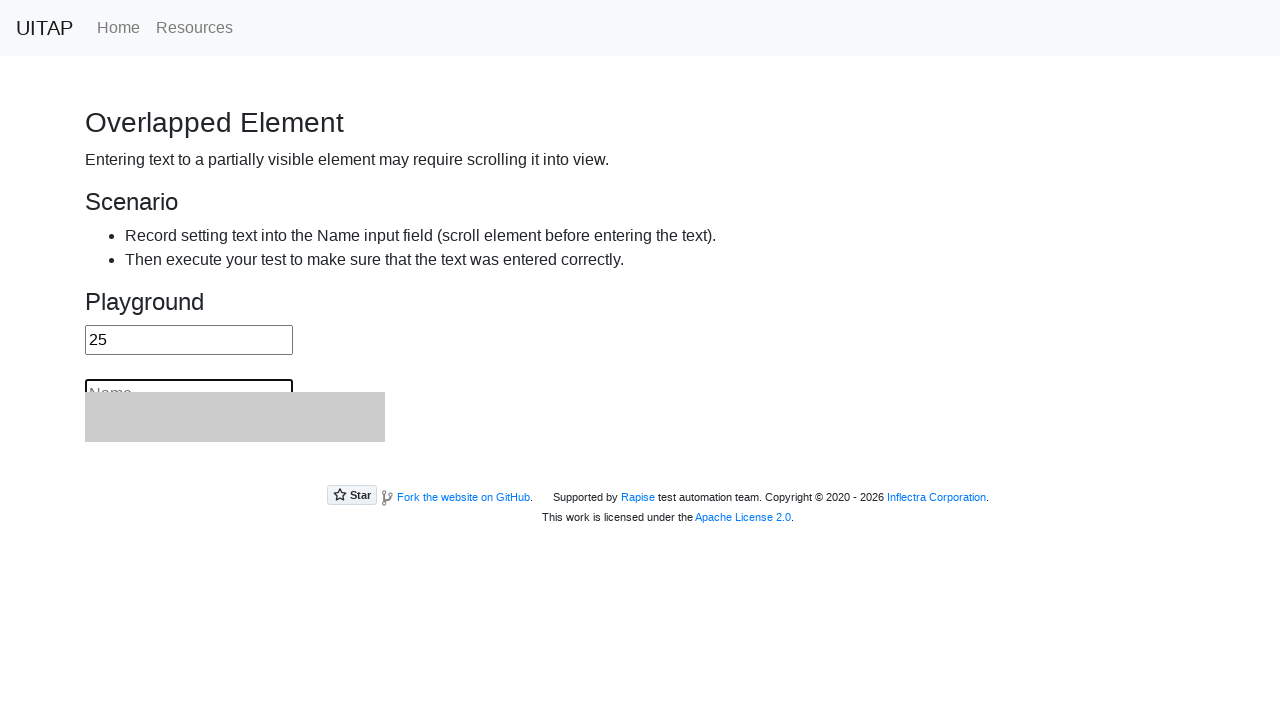

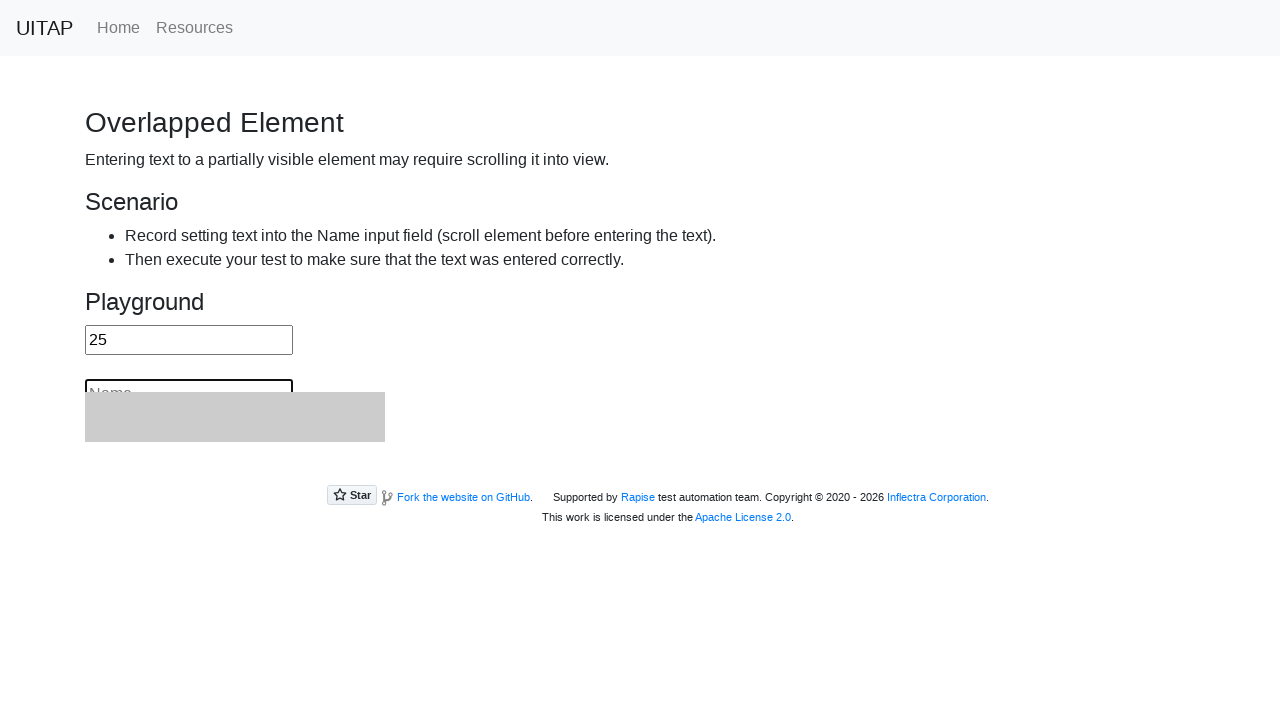